Tests JavaScript alert, confirm, and prompt dialog handling by clicking buttons that trigger each type of dialog and accepting/dismissing them appropriately.

Starting URL: https://the-internet.herokuapp.com/javascript_alerts

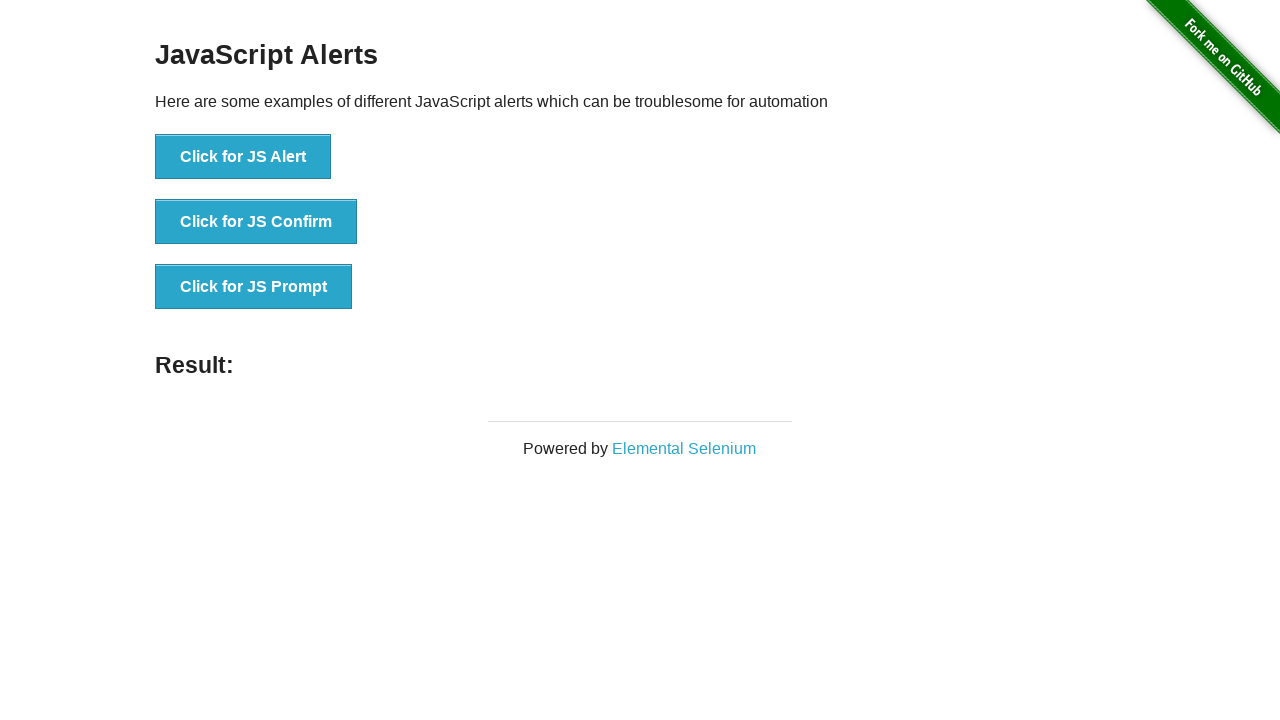

Set up dialog handler for alert, confirm, and prompt dialogs
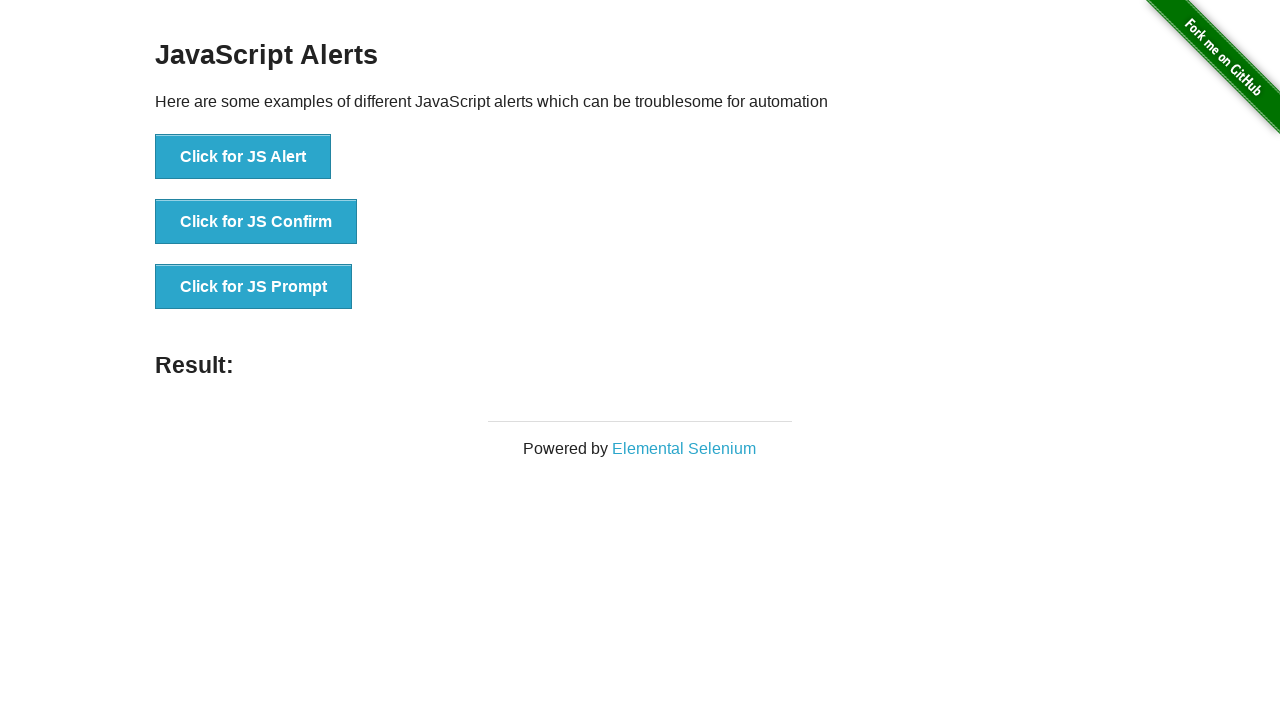

Clicked button to trigger JavaScript alert dialog at (243, 157) on text=Click for JS Alert
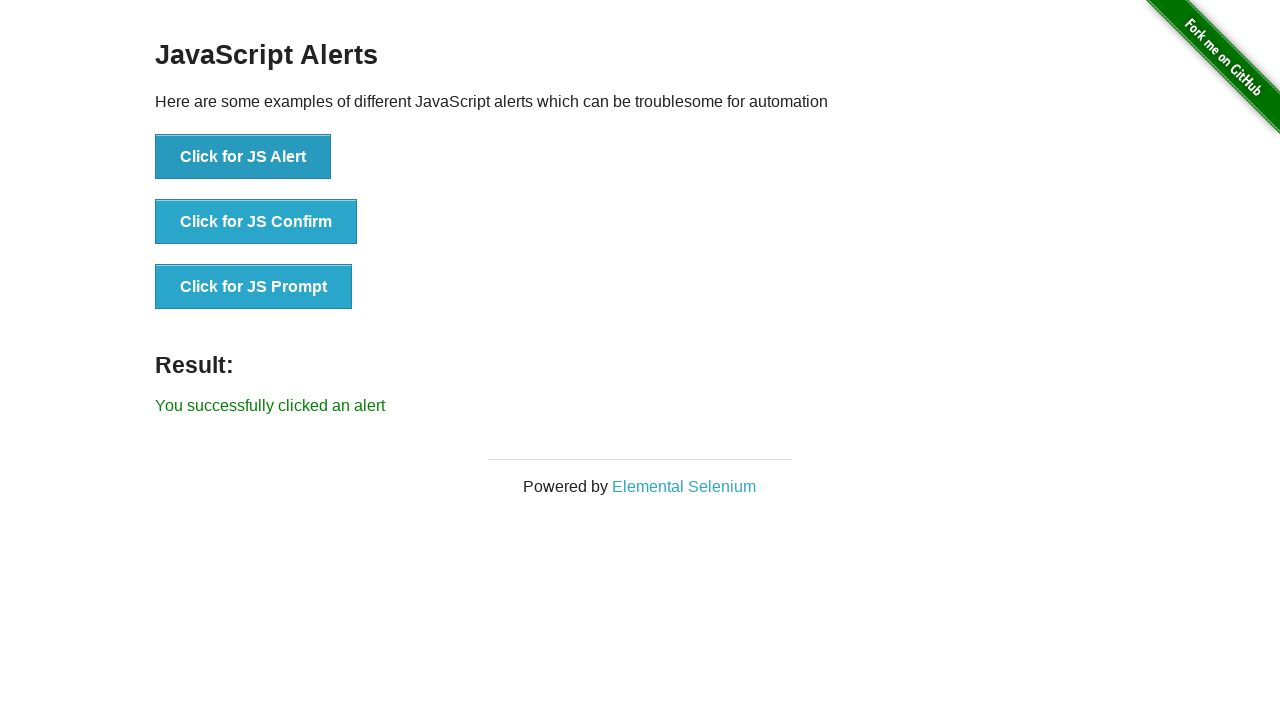

Alert dialog was handled and result section loaded
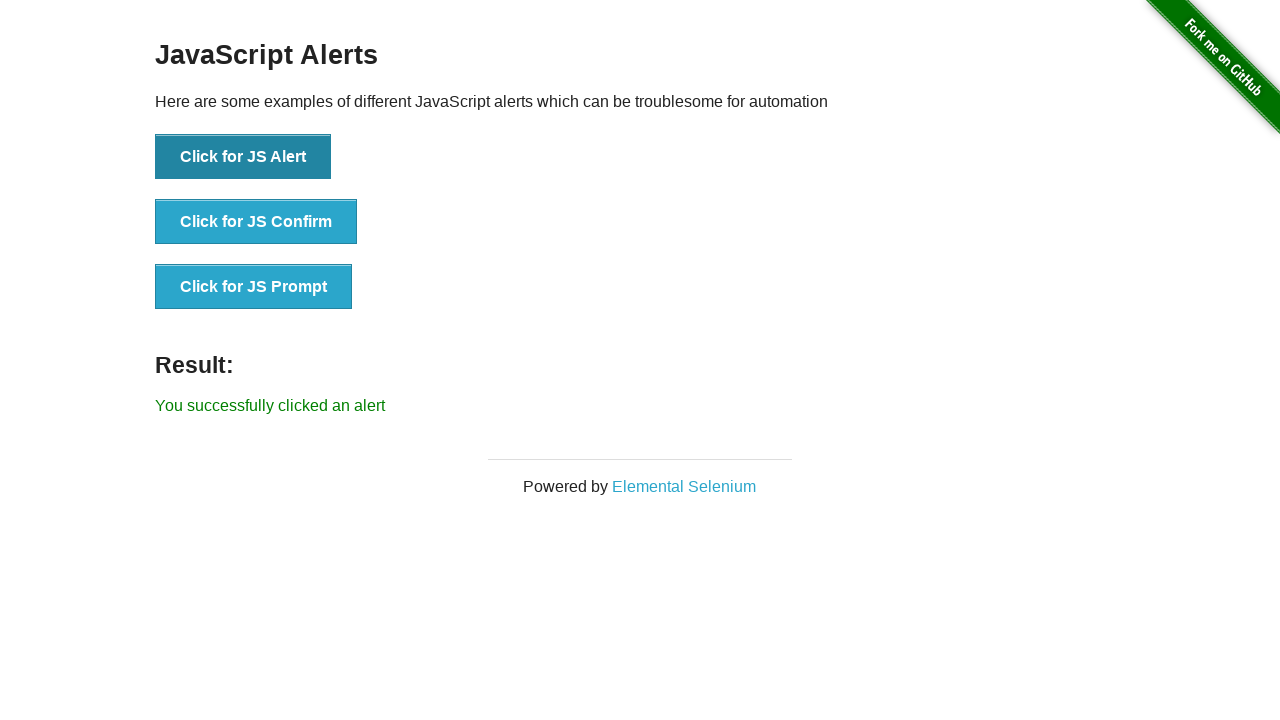

Clicked button to trigger JavaScript confirm dialog at (256, 222) on text=Click for JS Confirm
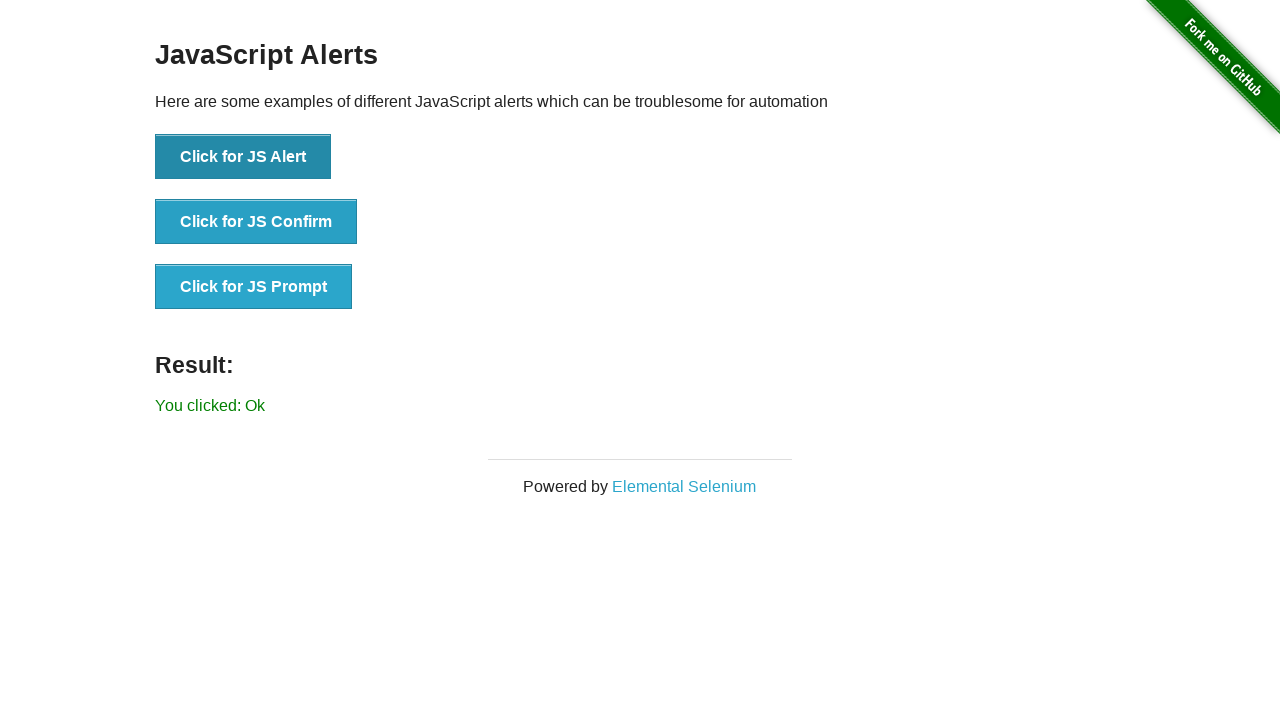

Confirm dialog was handled and result section loaded
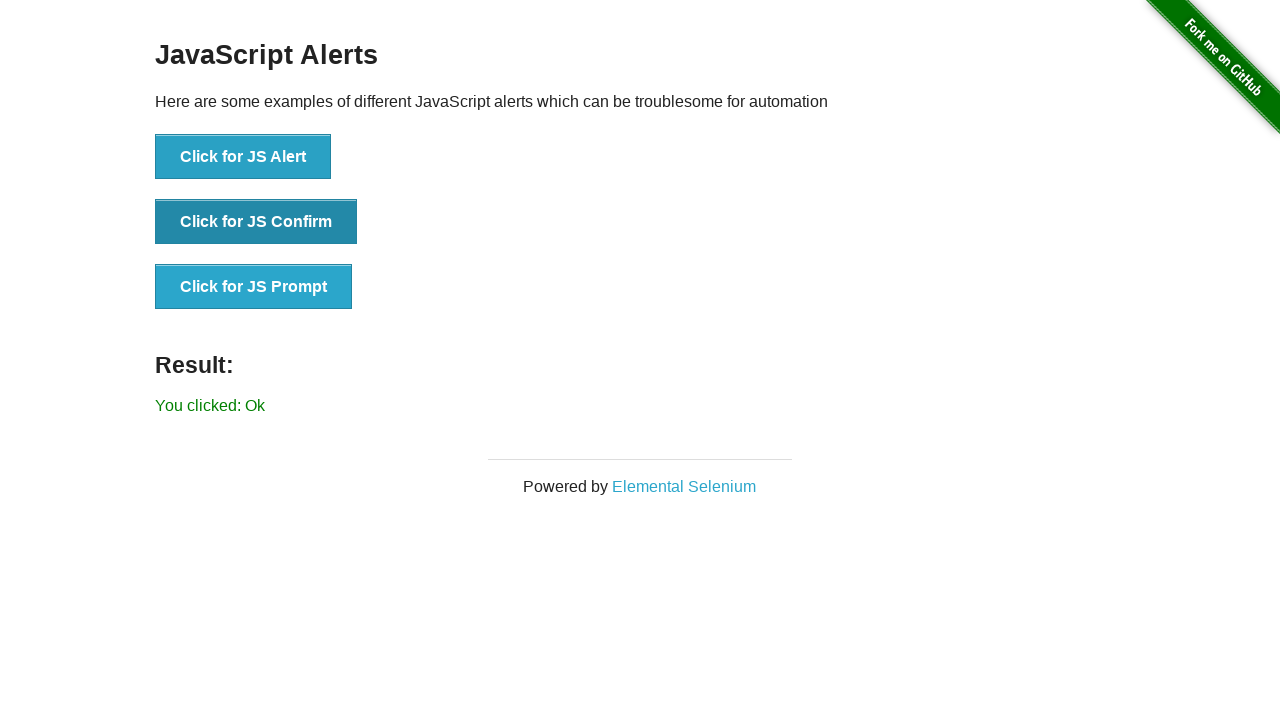

Clicked button to trigger JavaScript prompt dialog at (254, 287) on text=Click for JS Prompt
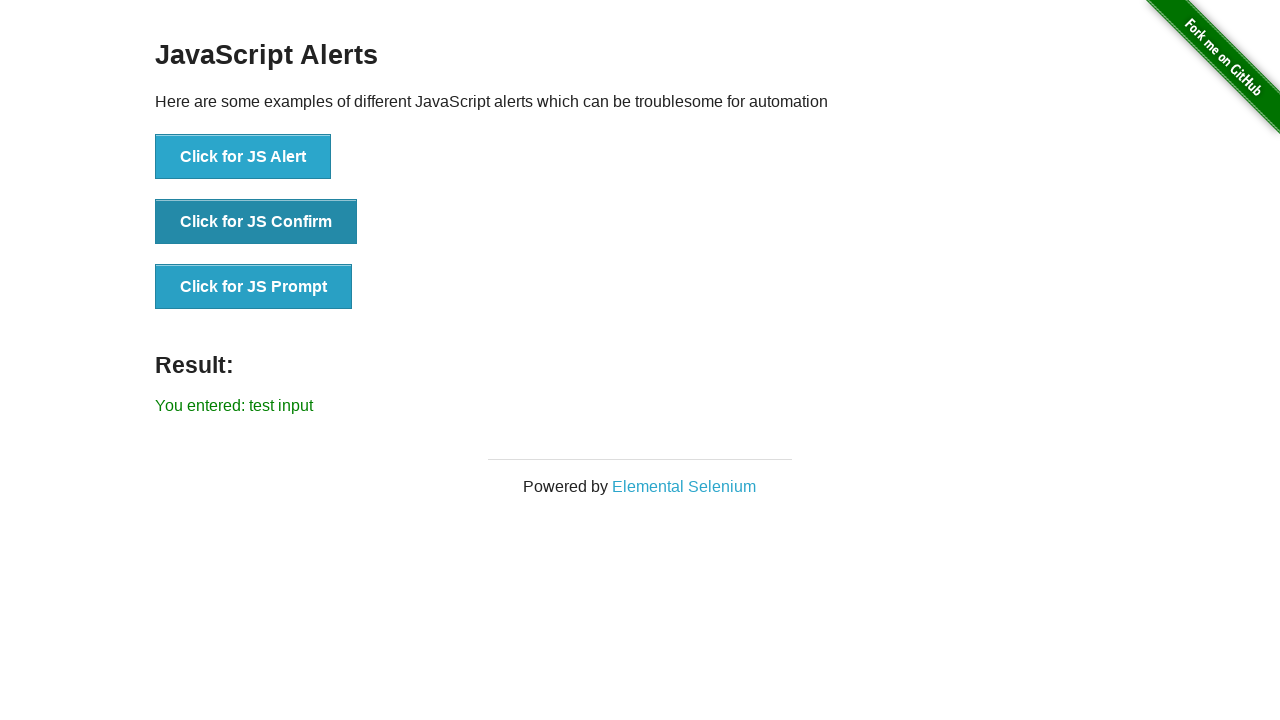

Prompt dialog was handled with test input and result section loaded
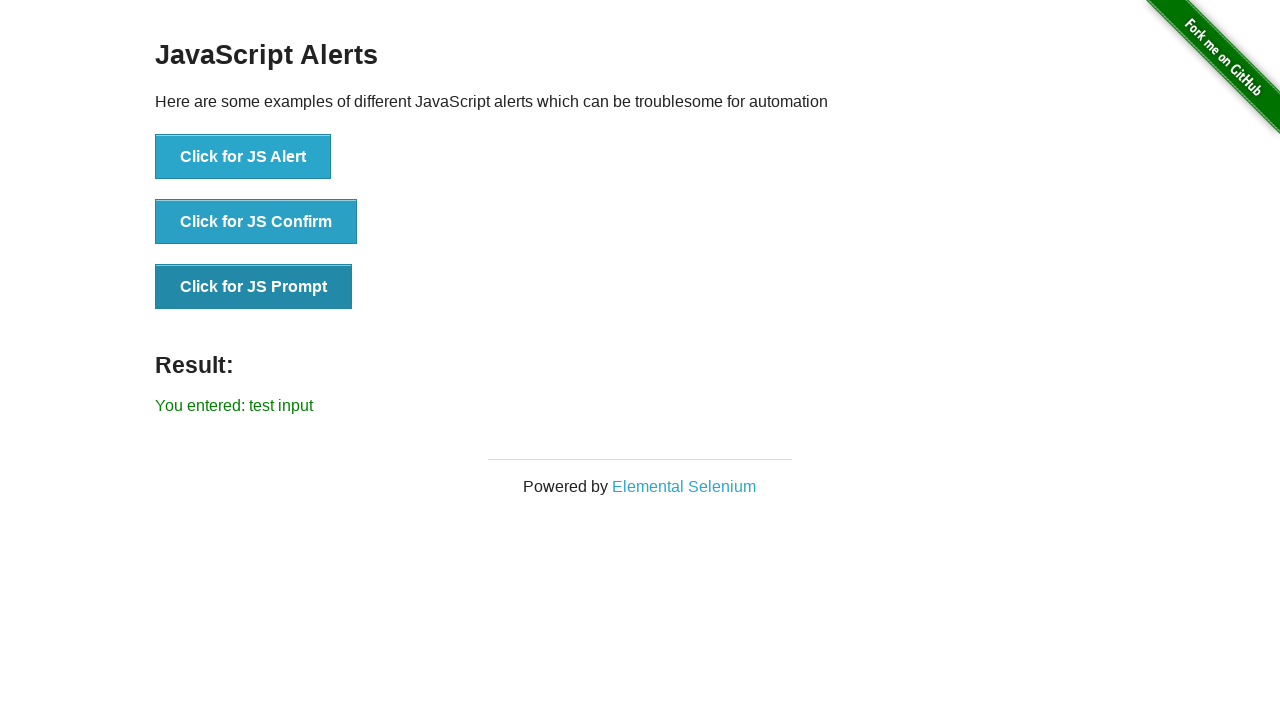

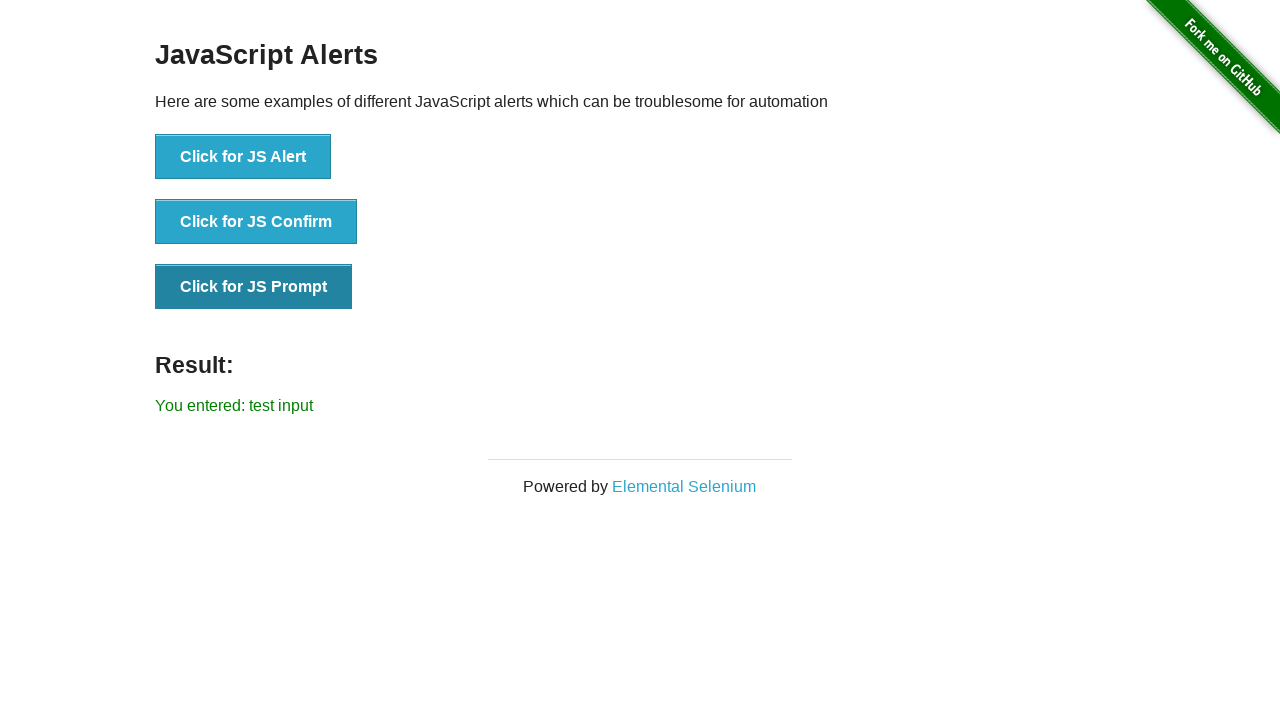